Tests the Success notification by clicking the Success button and verifying the notification appears with correct message

Starting URL: https://test-with-me-app.vercel.app/learning/web-elements/components/notification

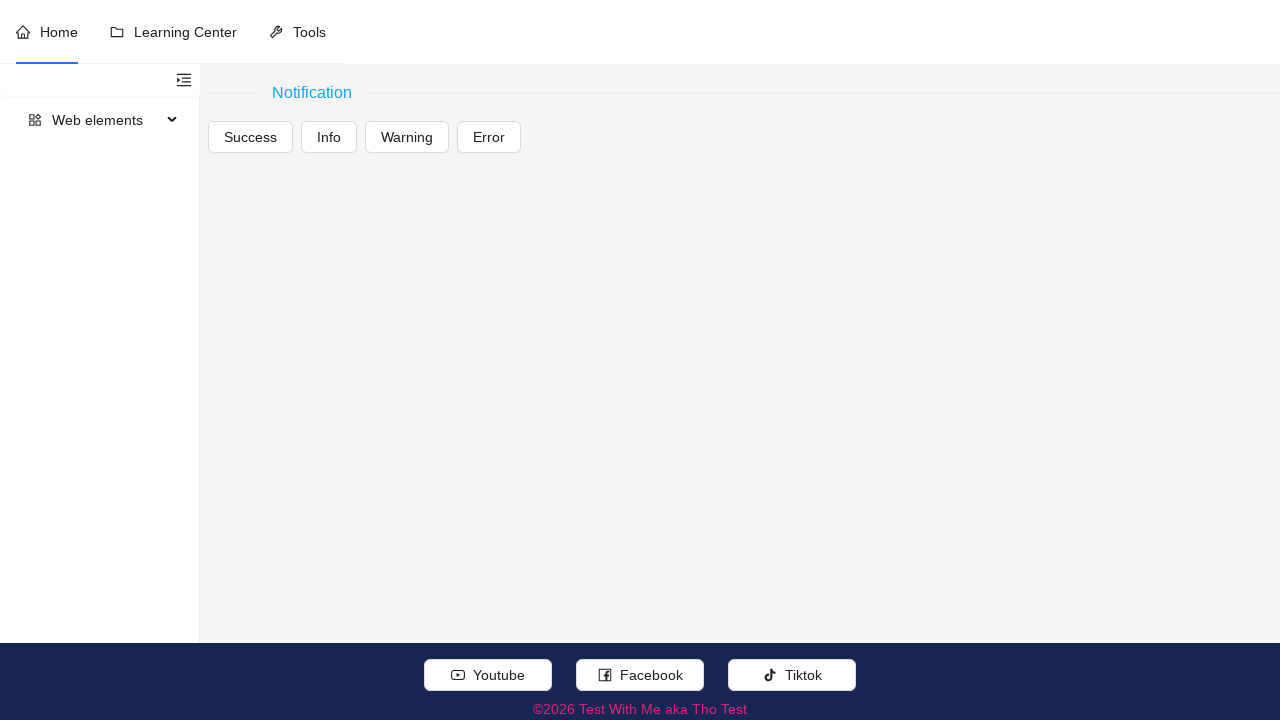

Clicked the Success button to trigger notification at (250, 137) on (//div[normalize-space() = 'Notification']//following::button[normalize-space() 
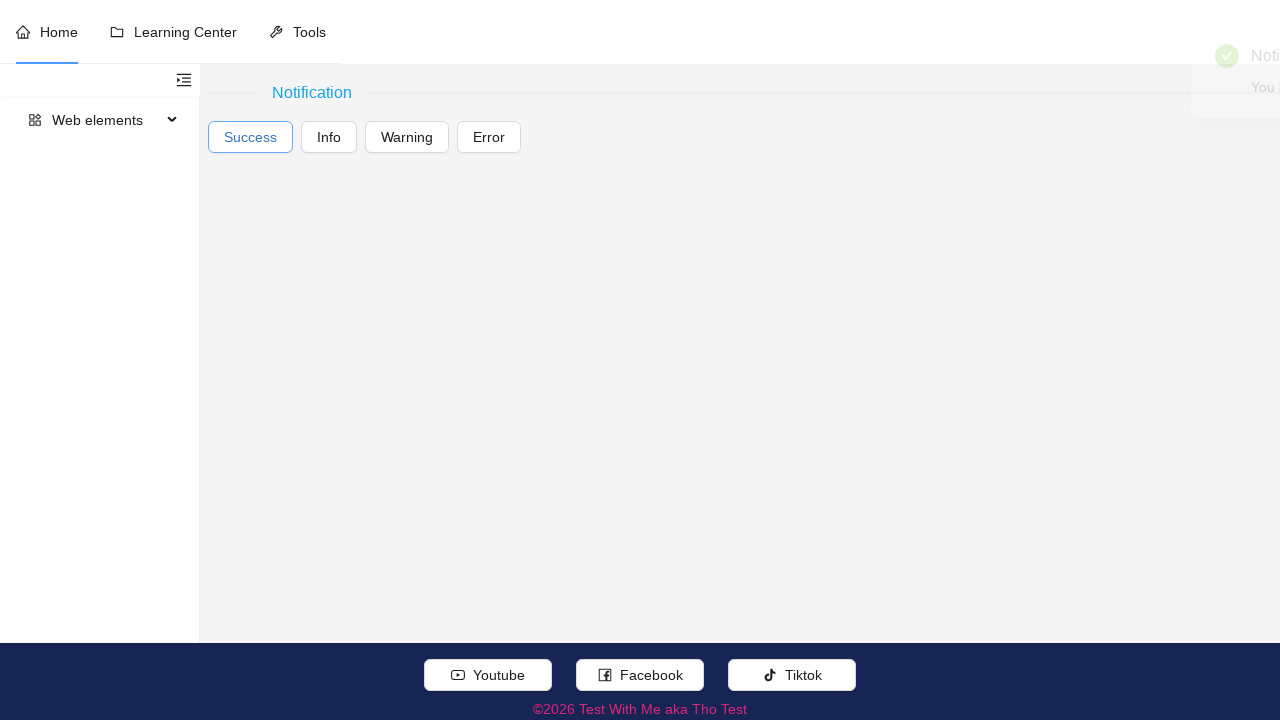

Success notification appeared with correct message 'Notification SUCCESS'
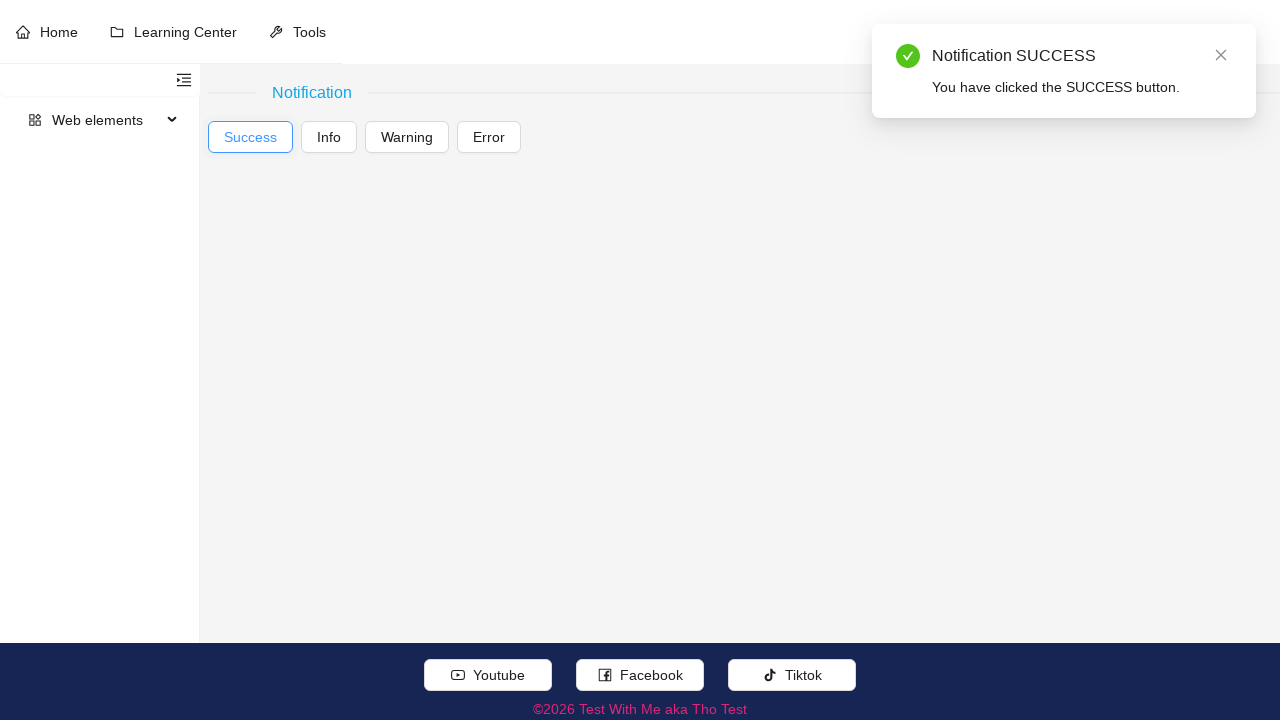

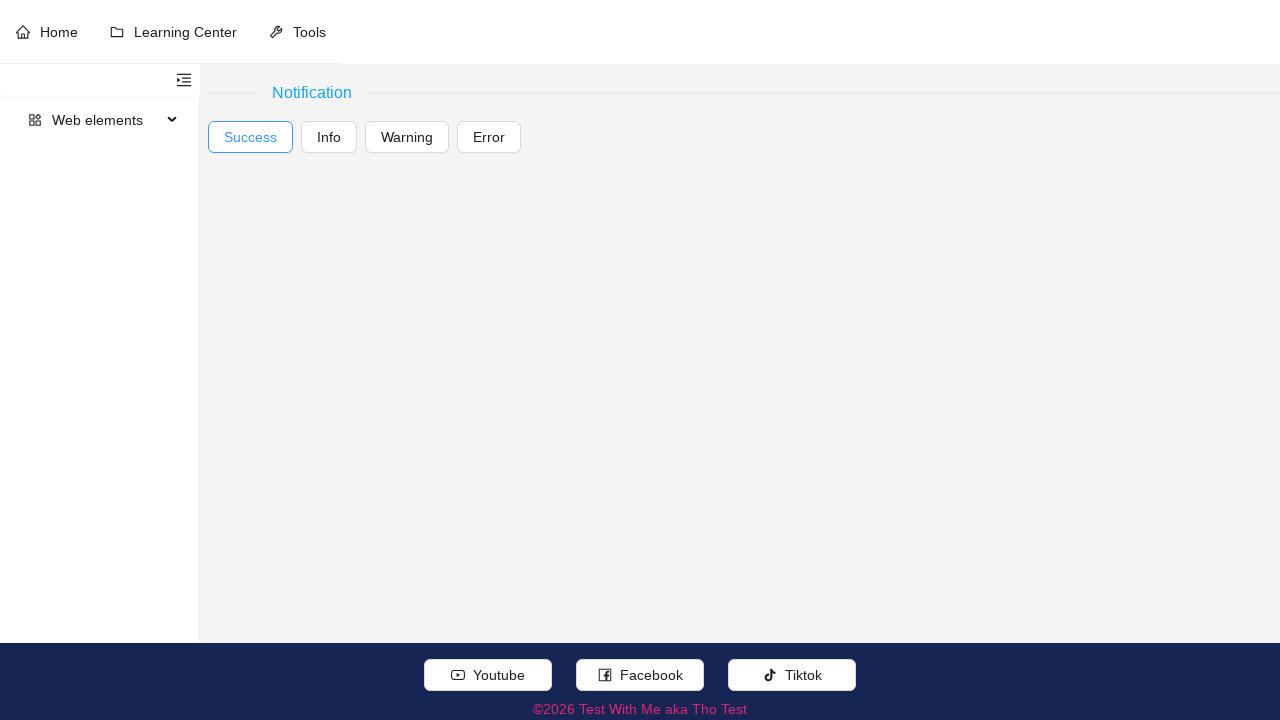